Tests drag and drop functionality on jQuery UI's droppable demo page by dragging an element and dropping it onto a target area within an iframe.

Starting URL: http://jqueryui.com/droppable/

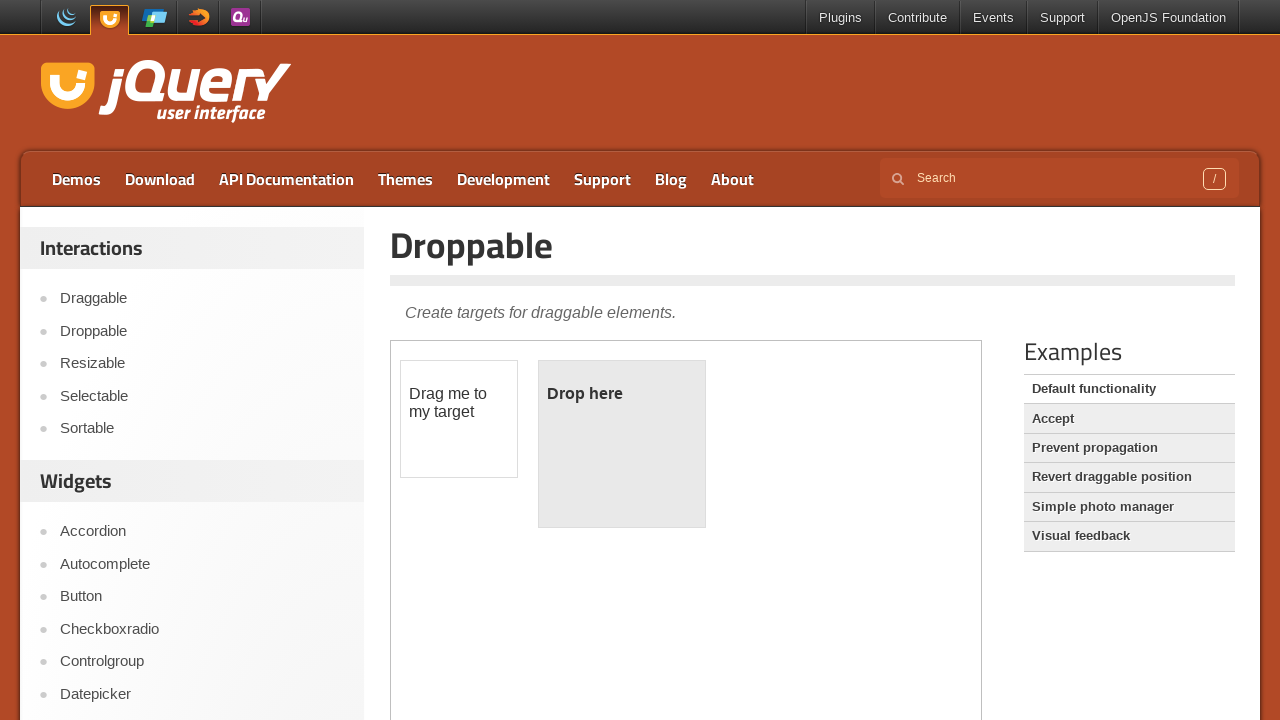

Located the demo iframe on the droppable page
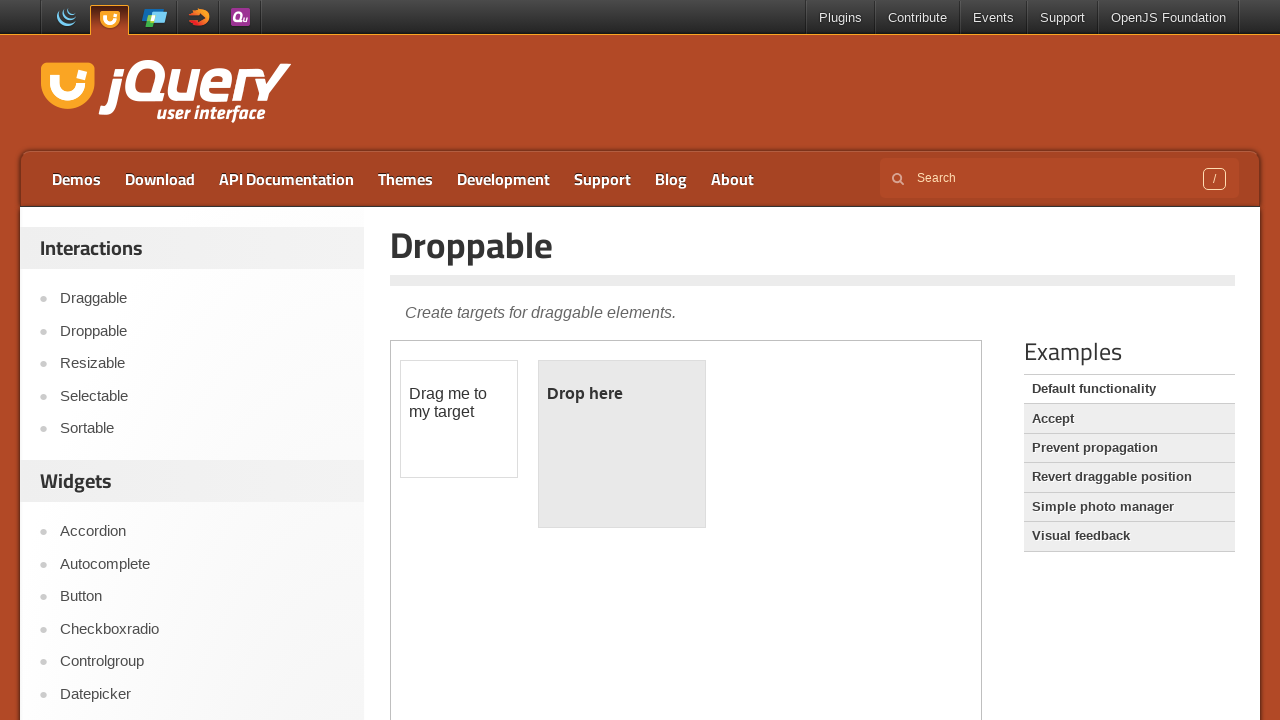

Located the draggable element within the iframe
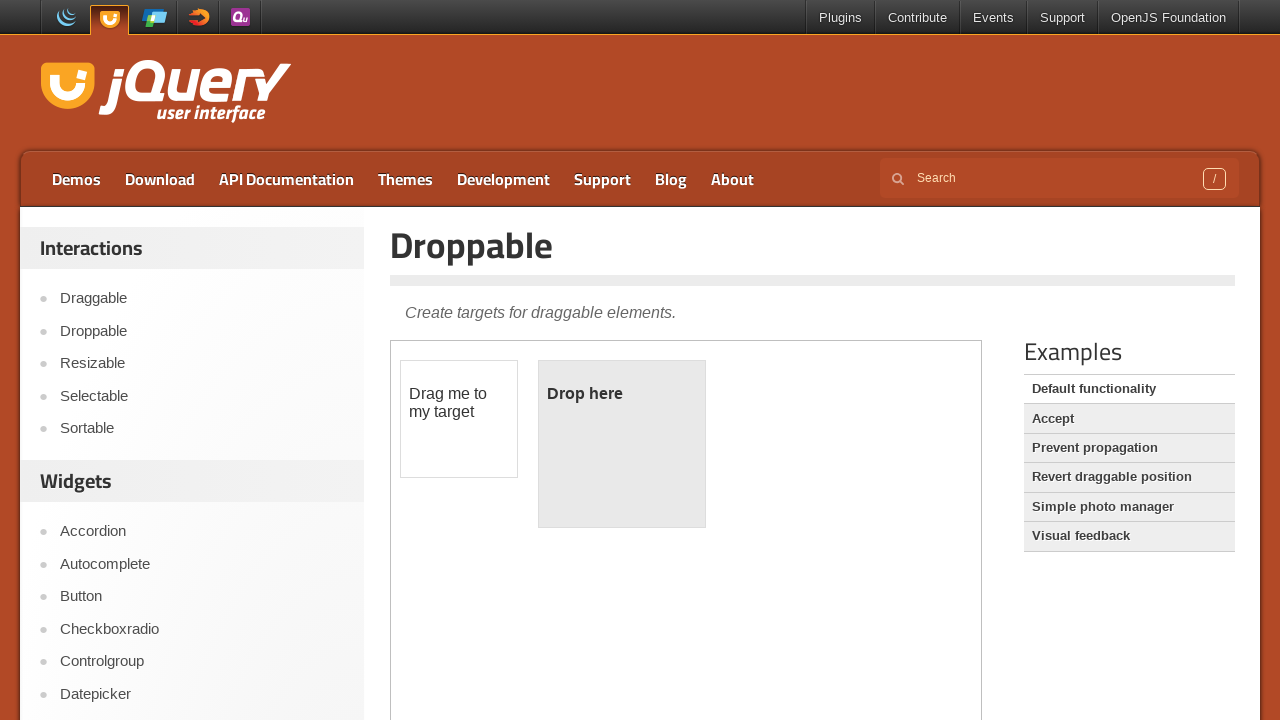

Located the droppable target element within the iframe
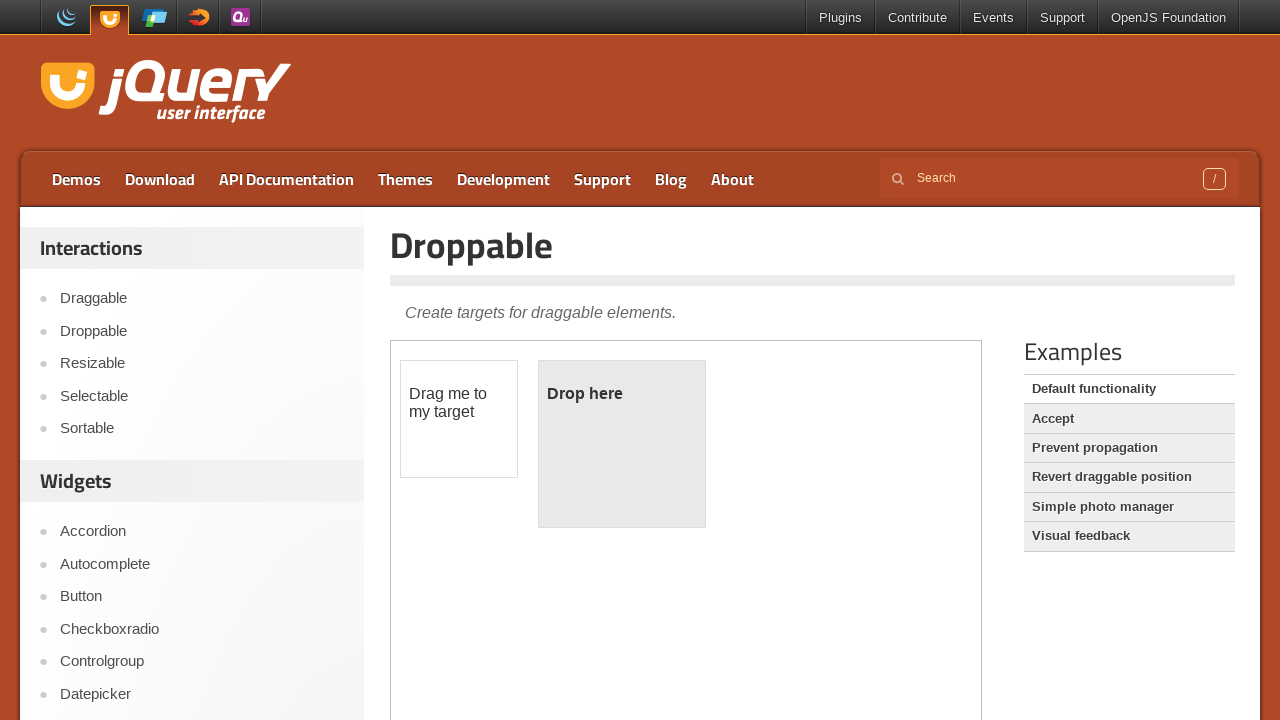

Draggable element became visible
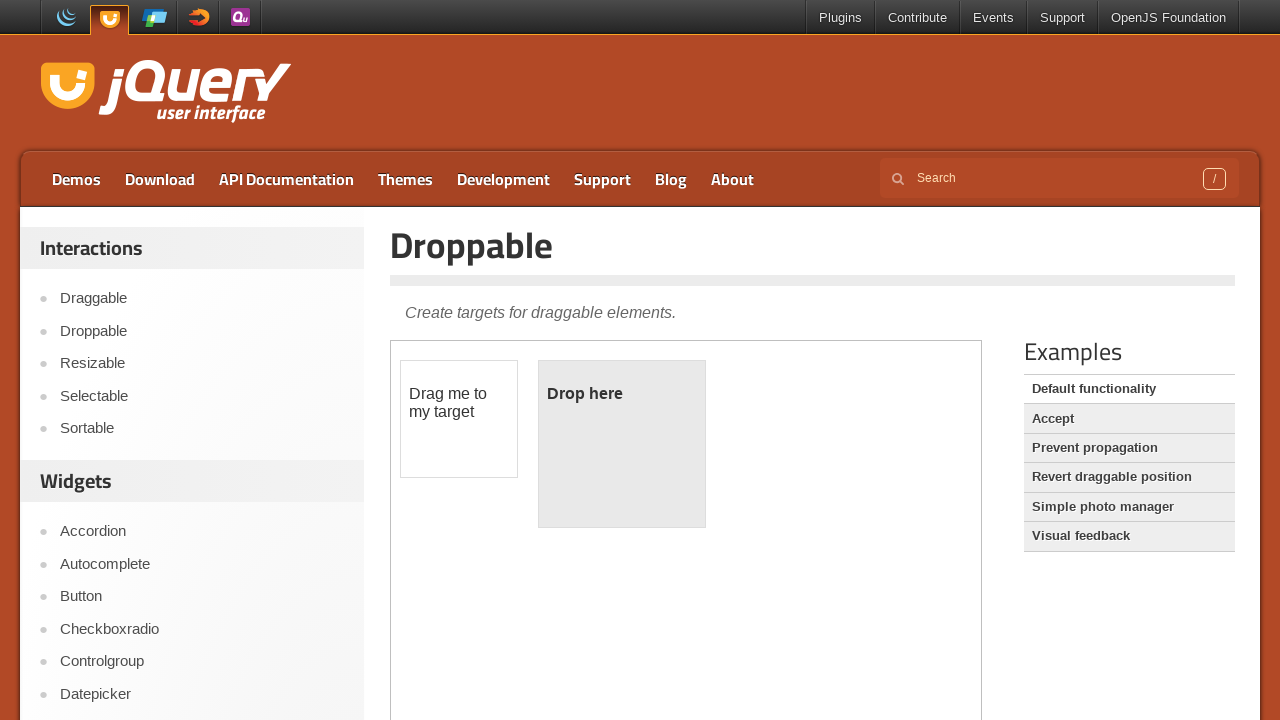

Droppable target element became visible
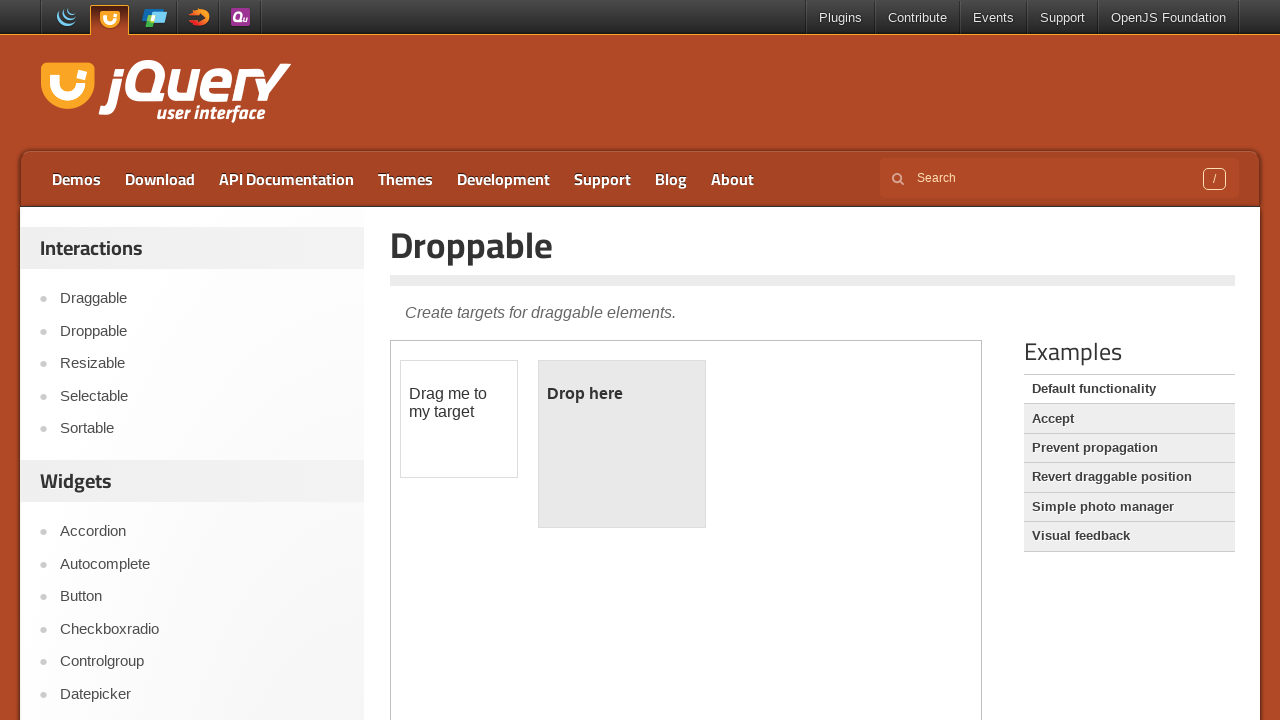

Dragged the draggable element onto the droppable target area at (622, 444)
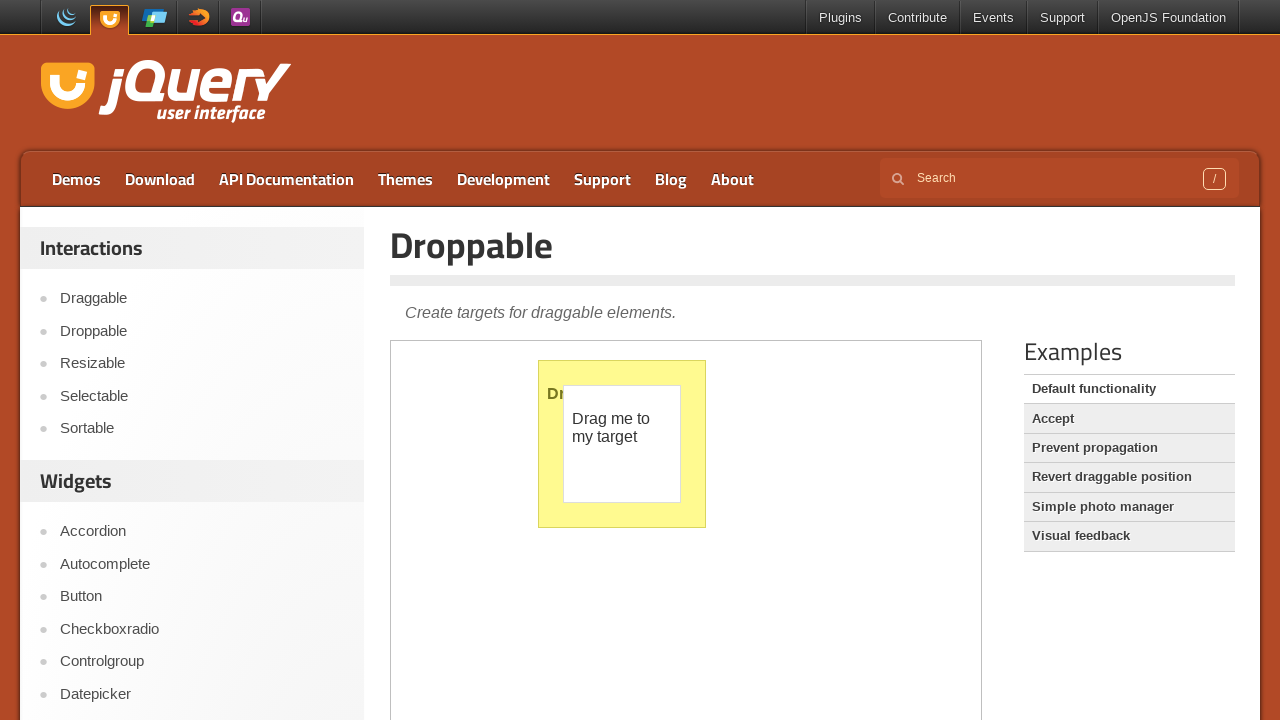

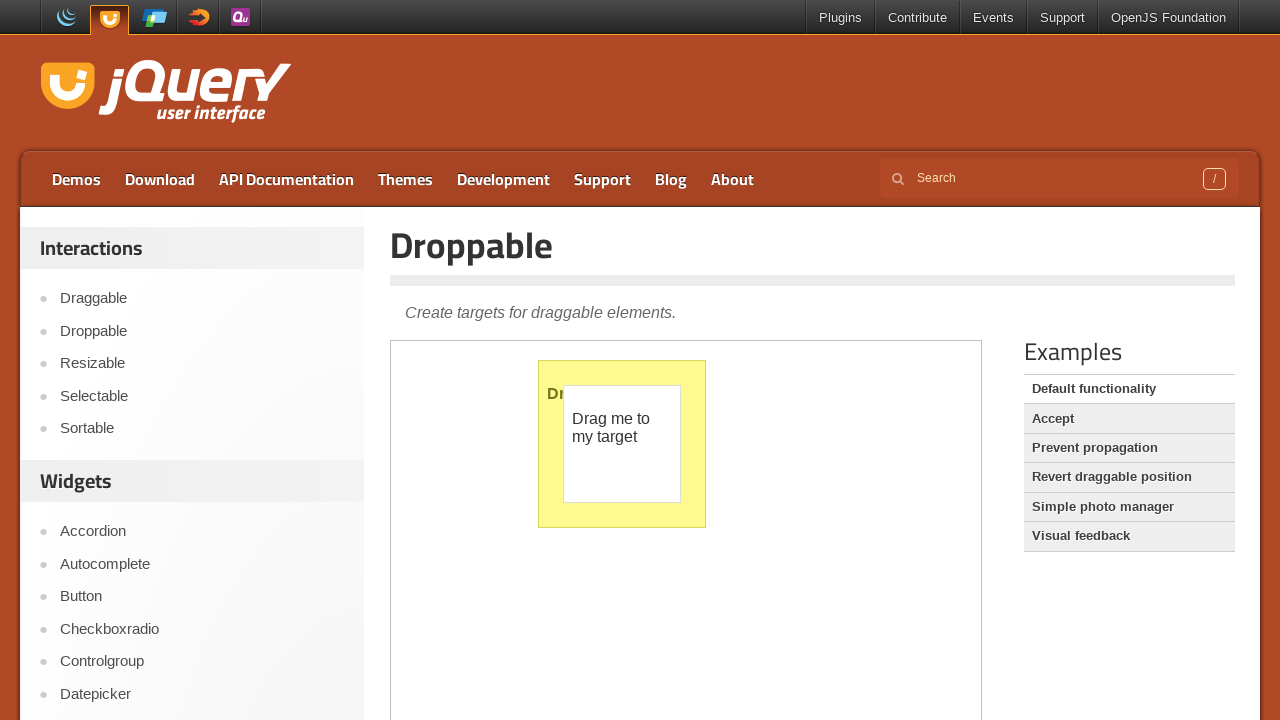